Tests password field with emojis at length of 10

Starting URL: https://buggy.justtestit.org/register

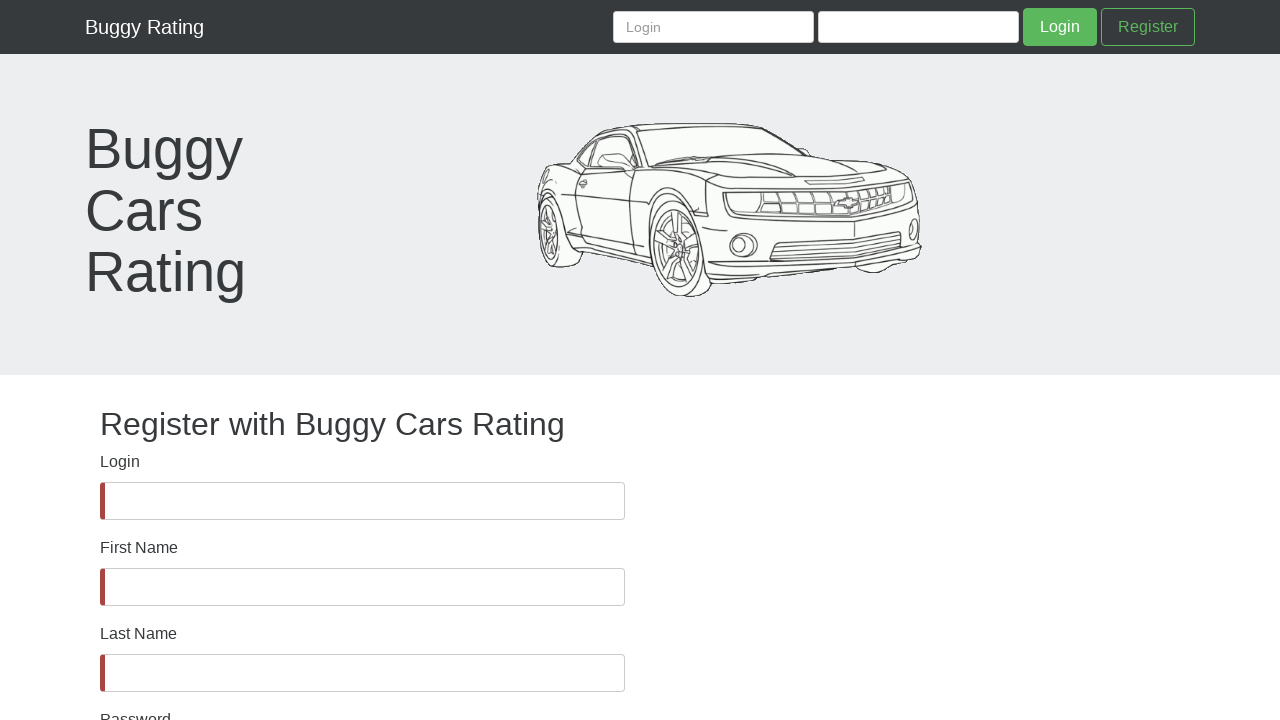

Password field is visible
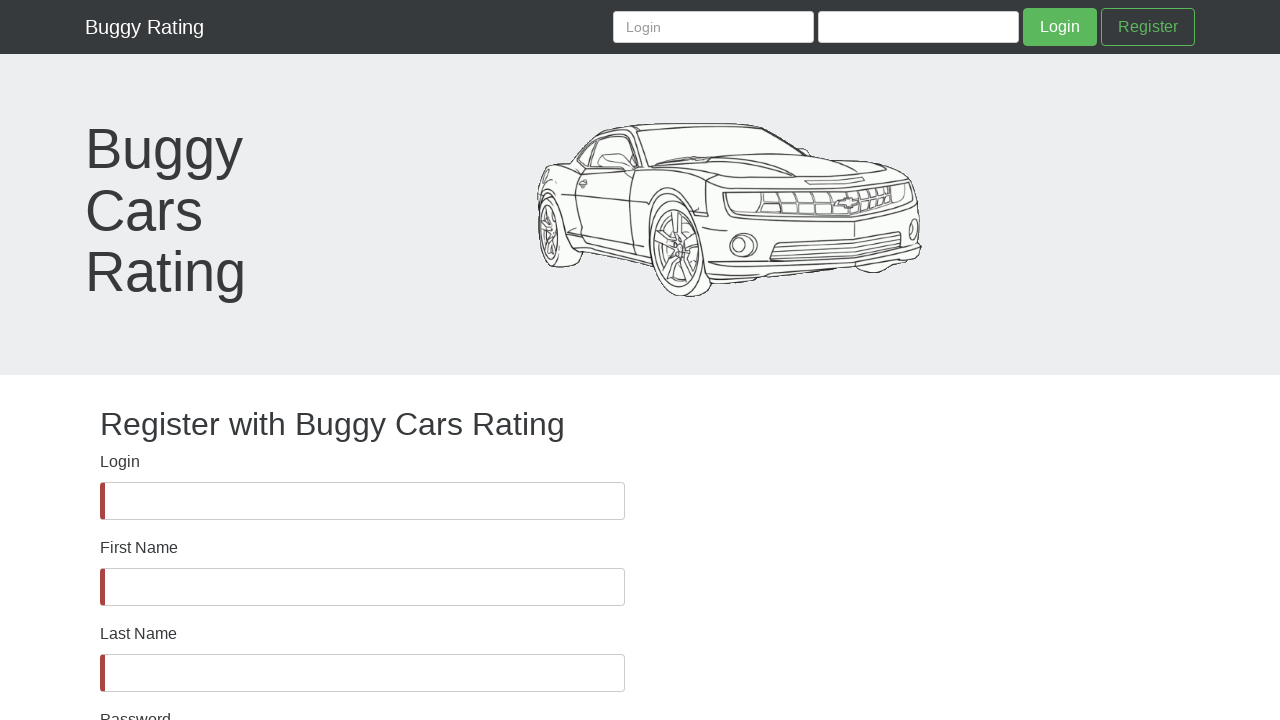

Filled password field with 10-character emoji string (🏆⚡🏆🏆🏆) on #password
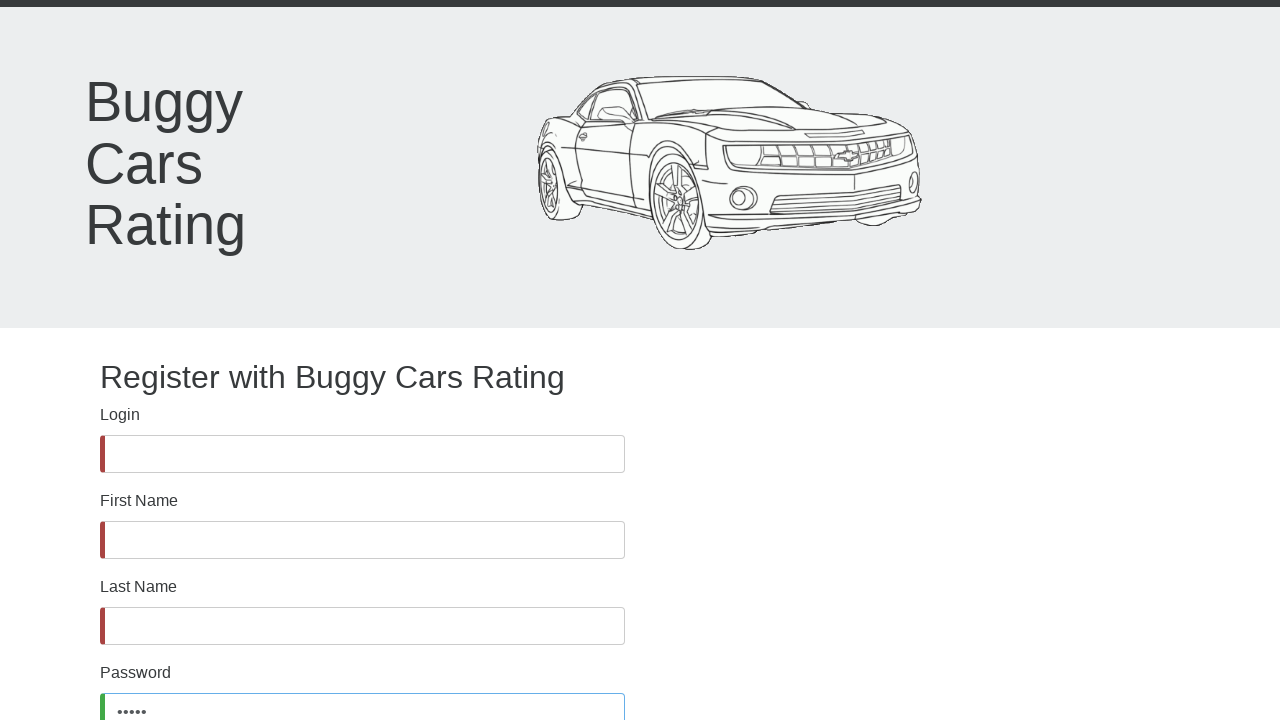

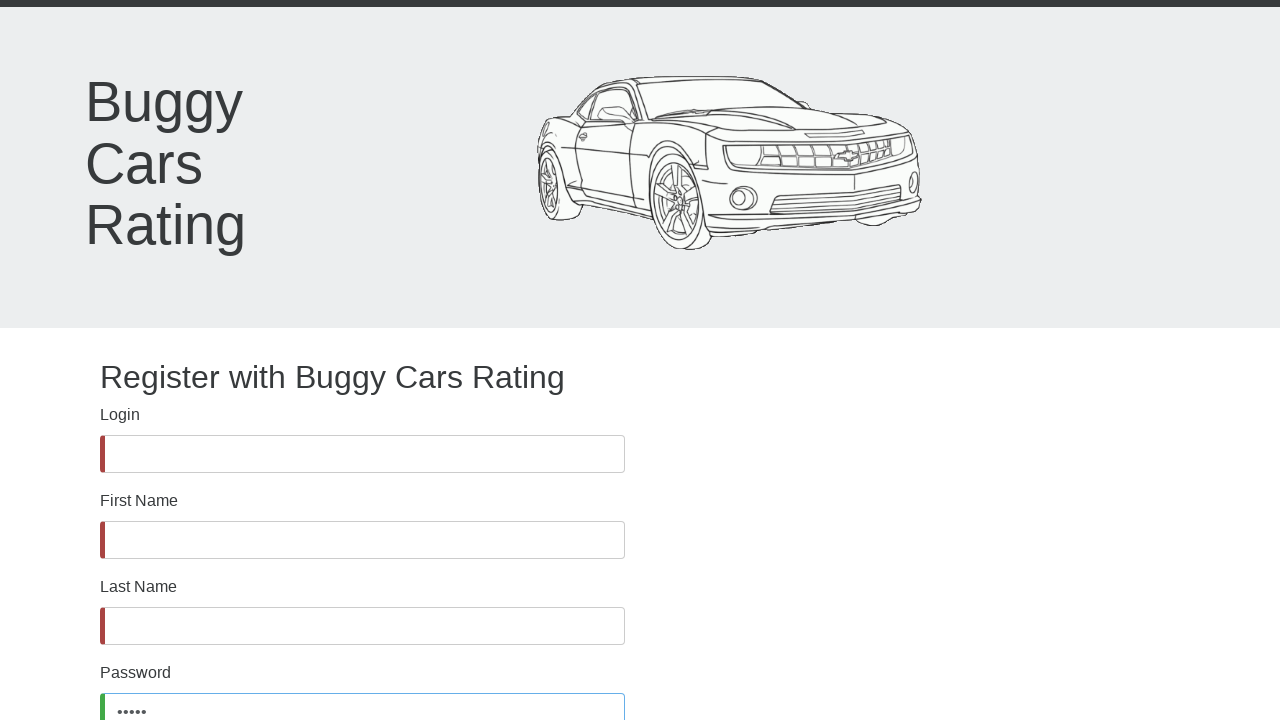